Opens DemoQA website and navigates to OrangeHRM demo site in a new tab, then uses browser navigation controls

Starting URL: https://demoqa.com/

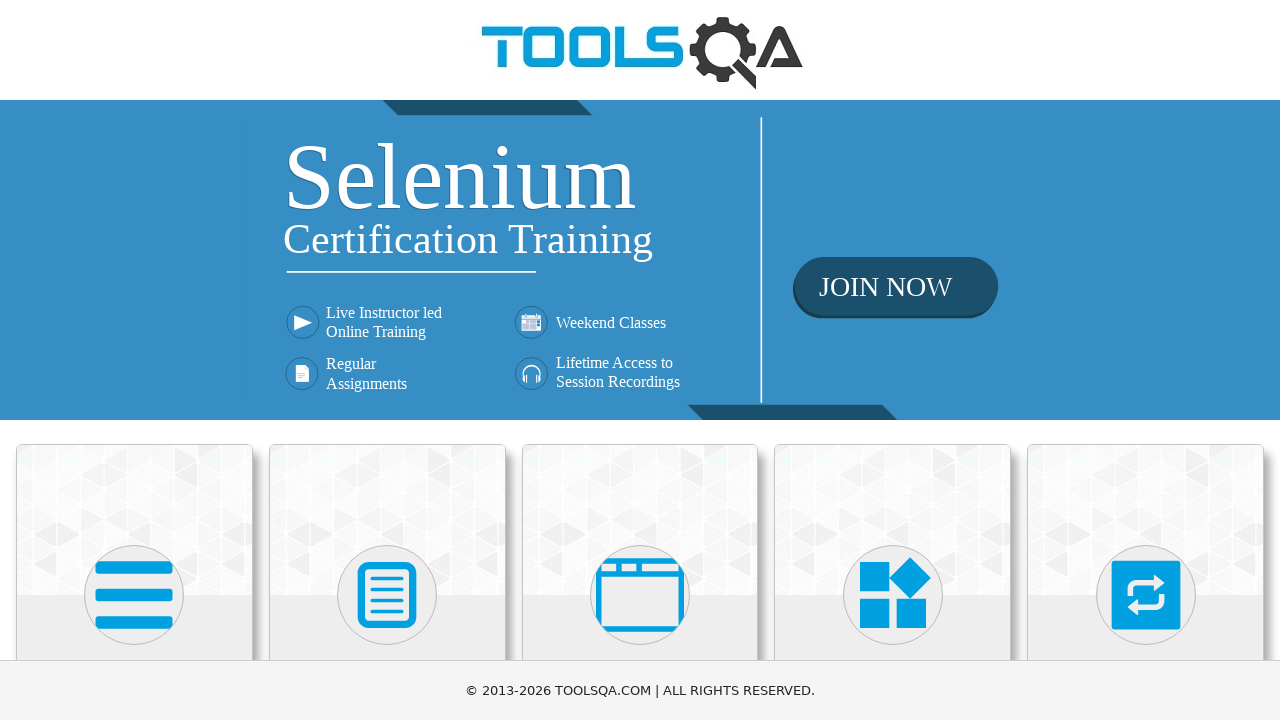

Opened new tab
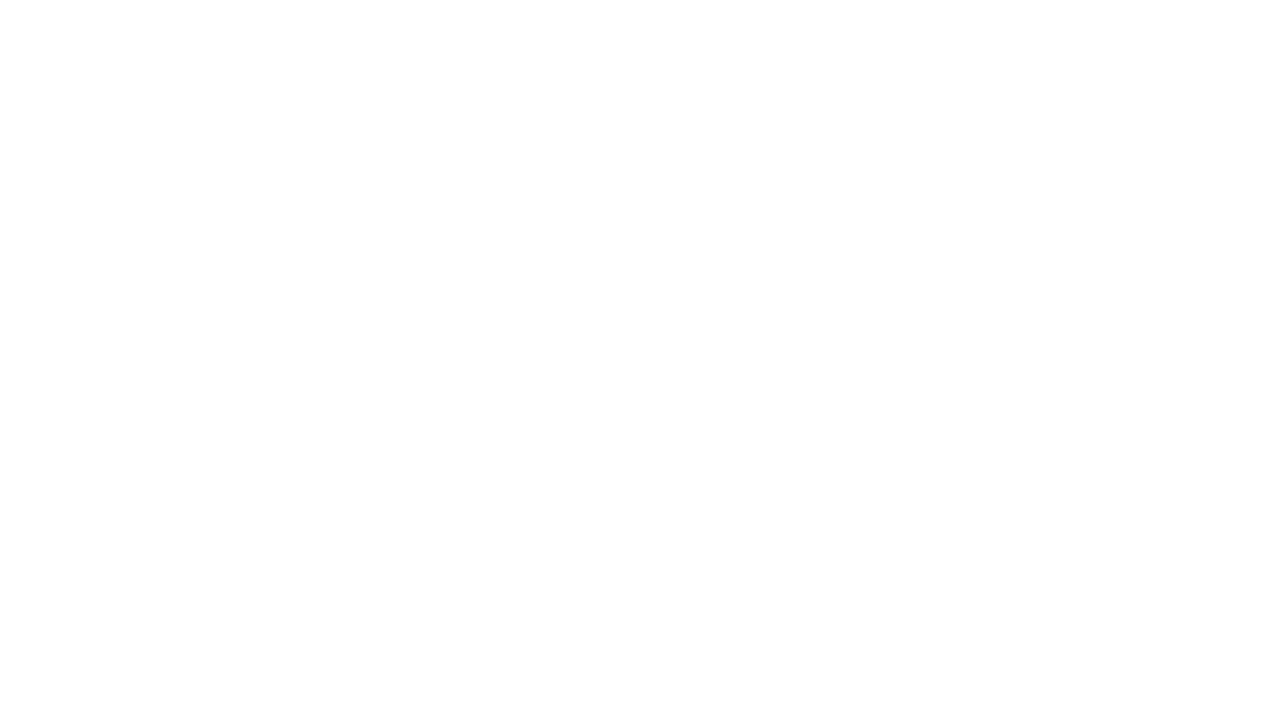

Navigated to OrangeHRM demo site in new tab
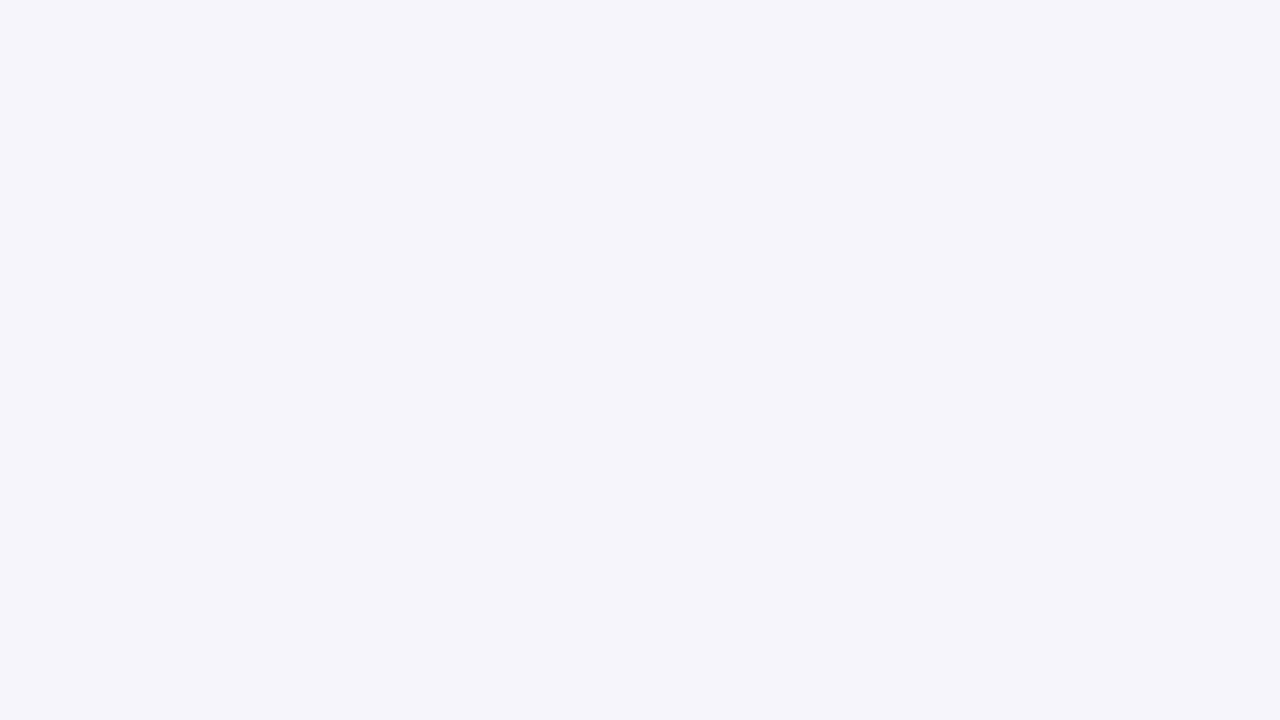

Navigated back using browser back button
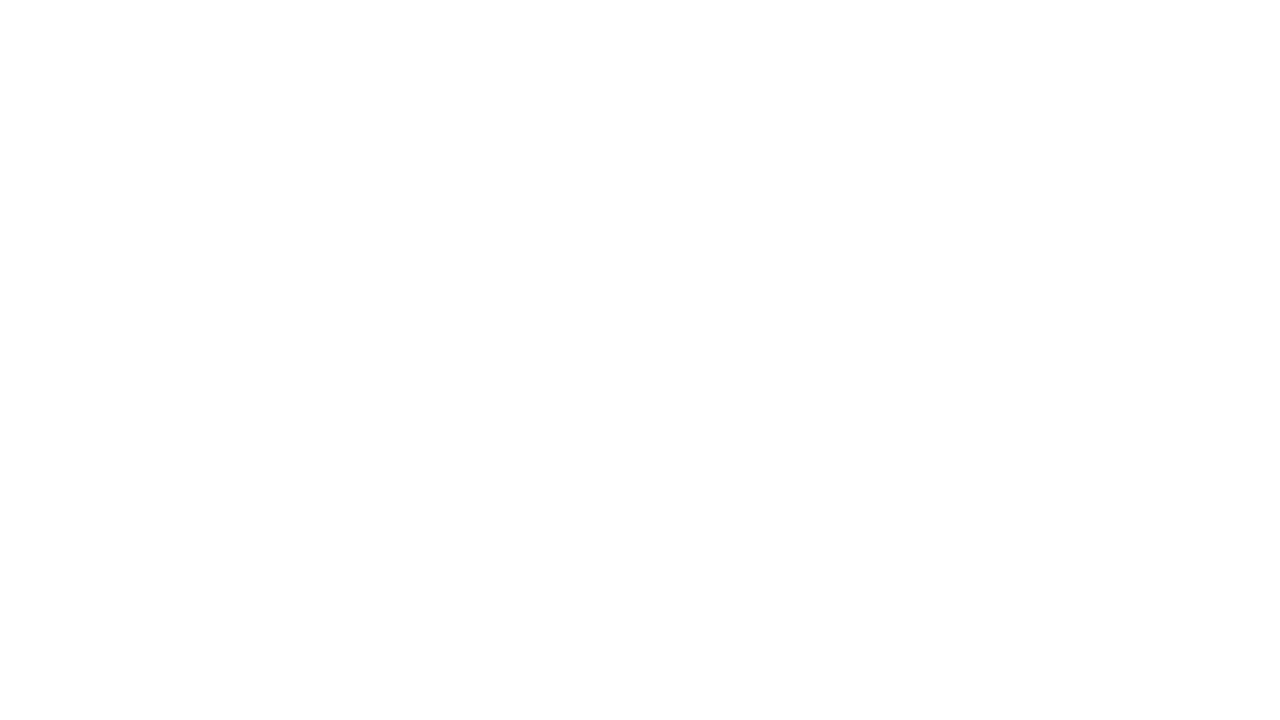

Navigated forward using browser forward button
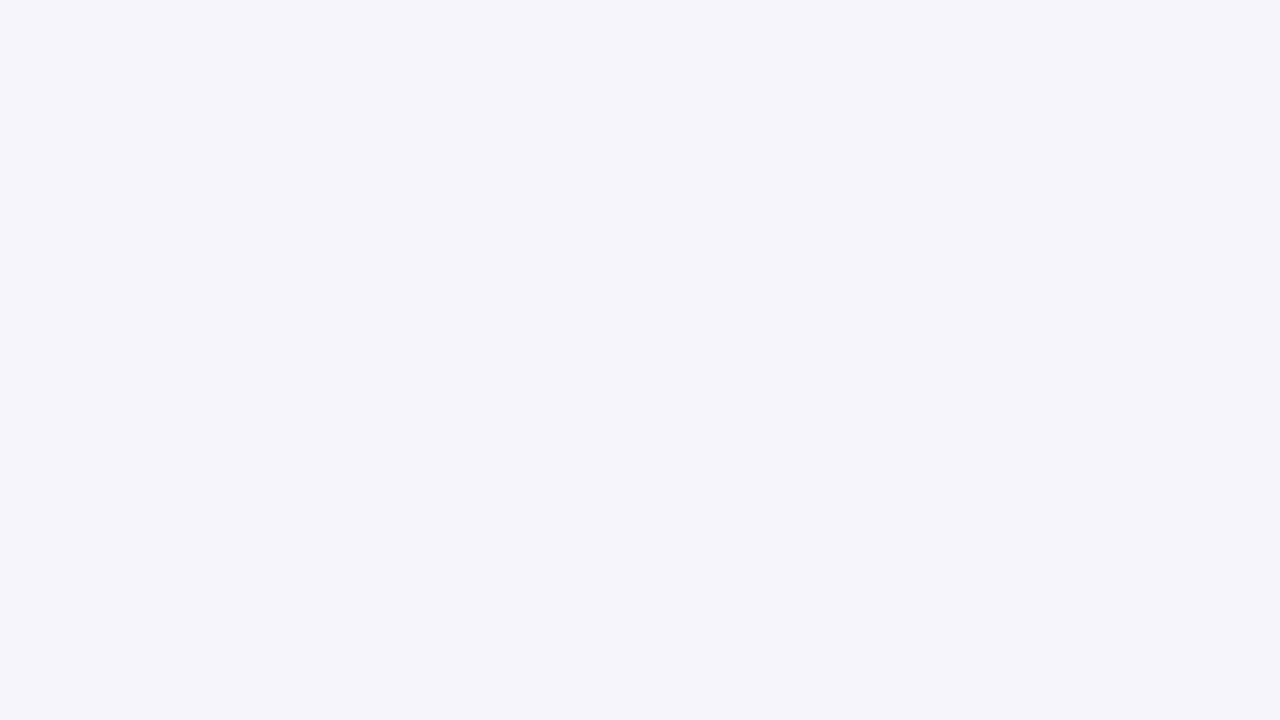

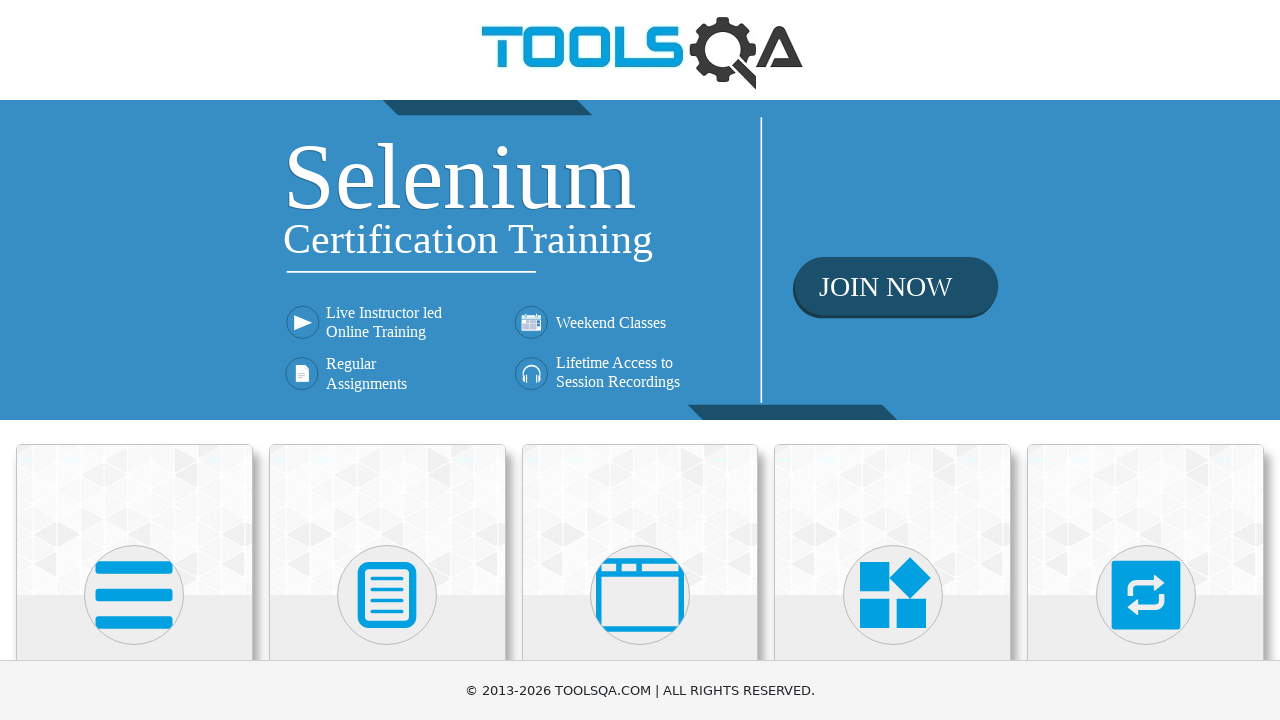